Tests successful registration form submission by filling all required fields with valid data including personal info, gender, date of birth, department, job title, and programming languages, then verifies successful registration confirmation.

Starting URL: https://practice.cydeo.com/registration_form

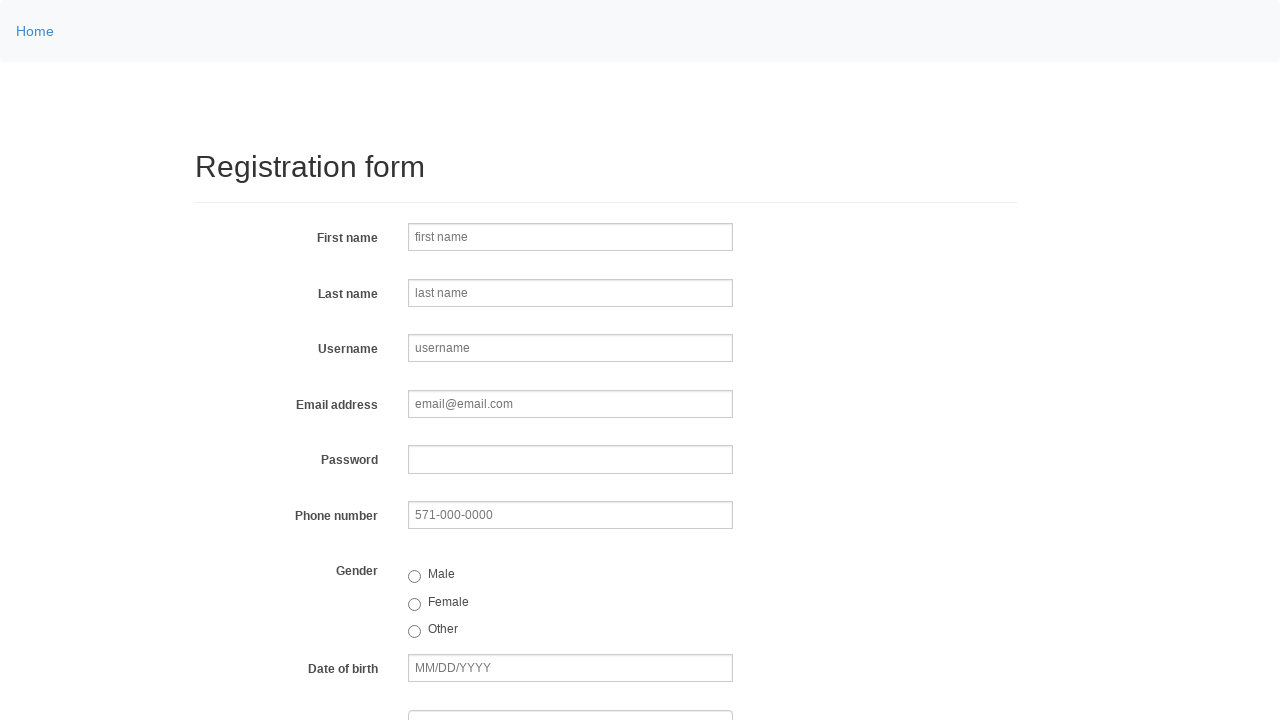

Filled first name field with 'John' on input[name='firstname']
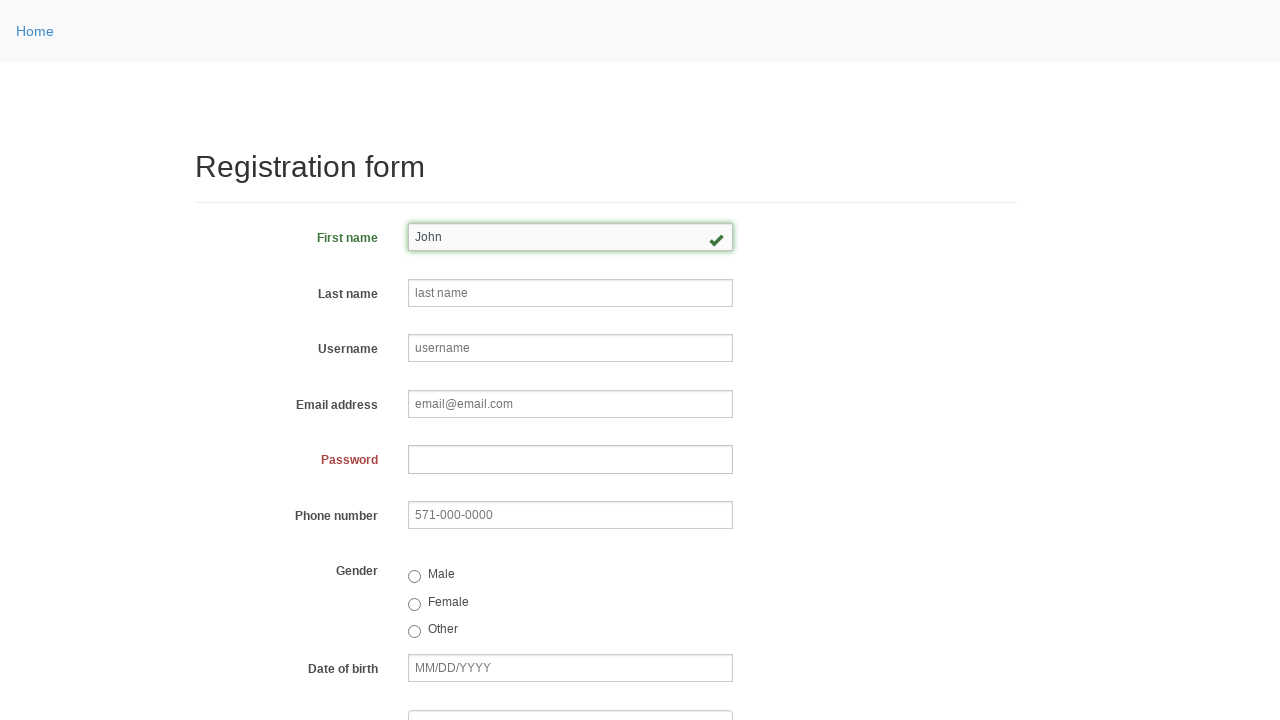

Filled last name field with 'Doe' on input[name='lastname']
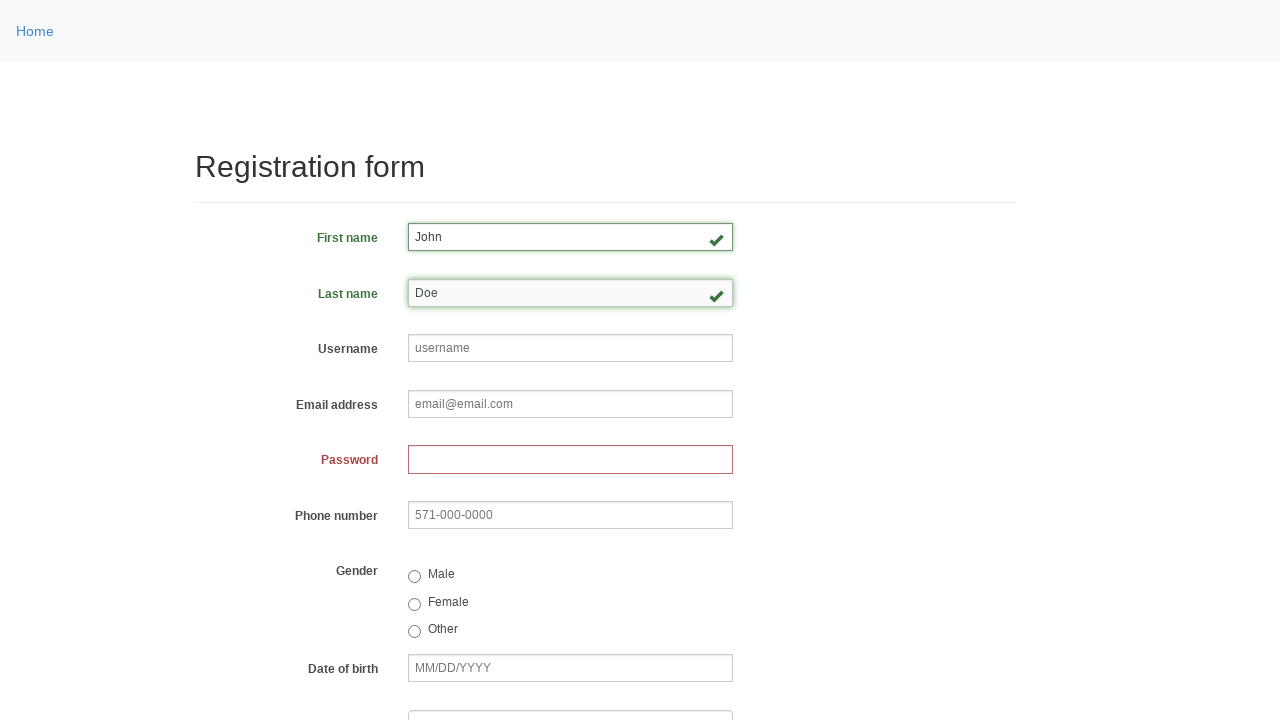

Filled username field with 'johndoe123' on input[name='username']
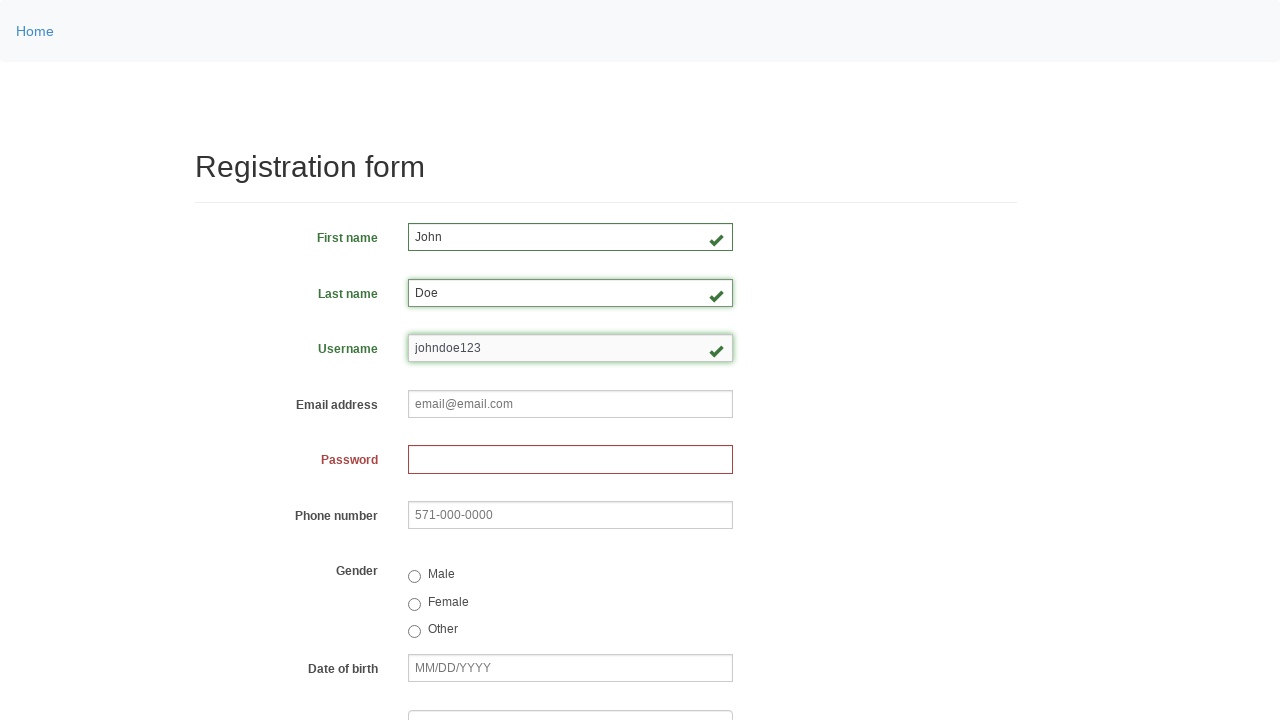

Filled email field with 'john.doe@example.com' on input[name='email']
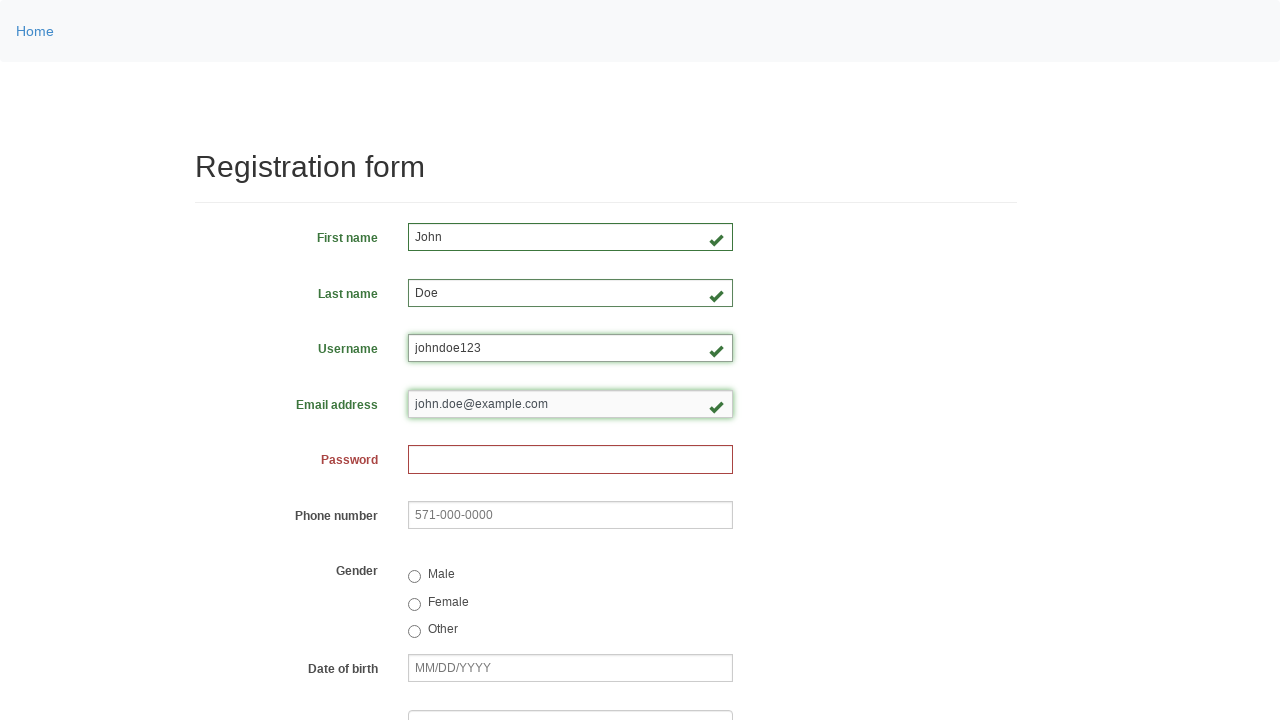

Filled password field with 'Password123' on input[name='password']
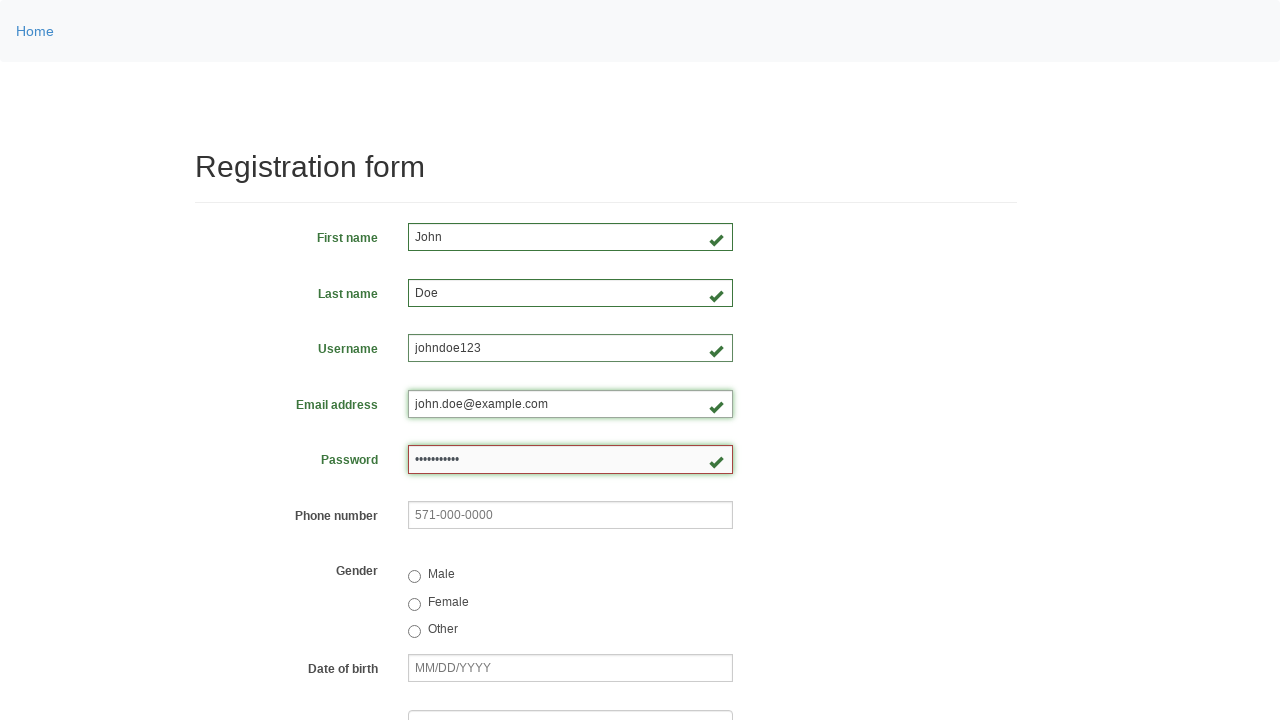

Filled phone field with '571-123-4567' on input[name='phone']
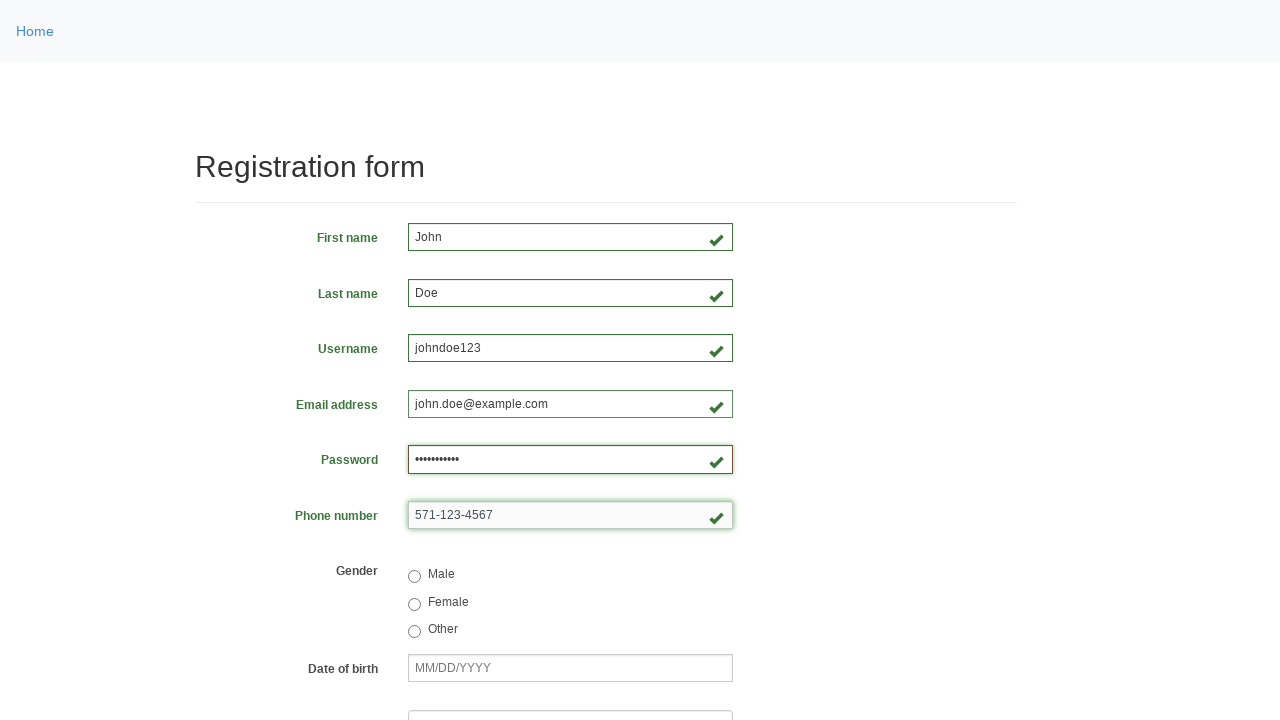

Selected male gender option at (414, 577) on input[name='gender'][value='male']
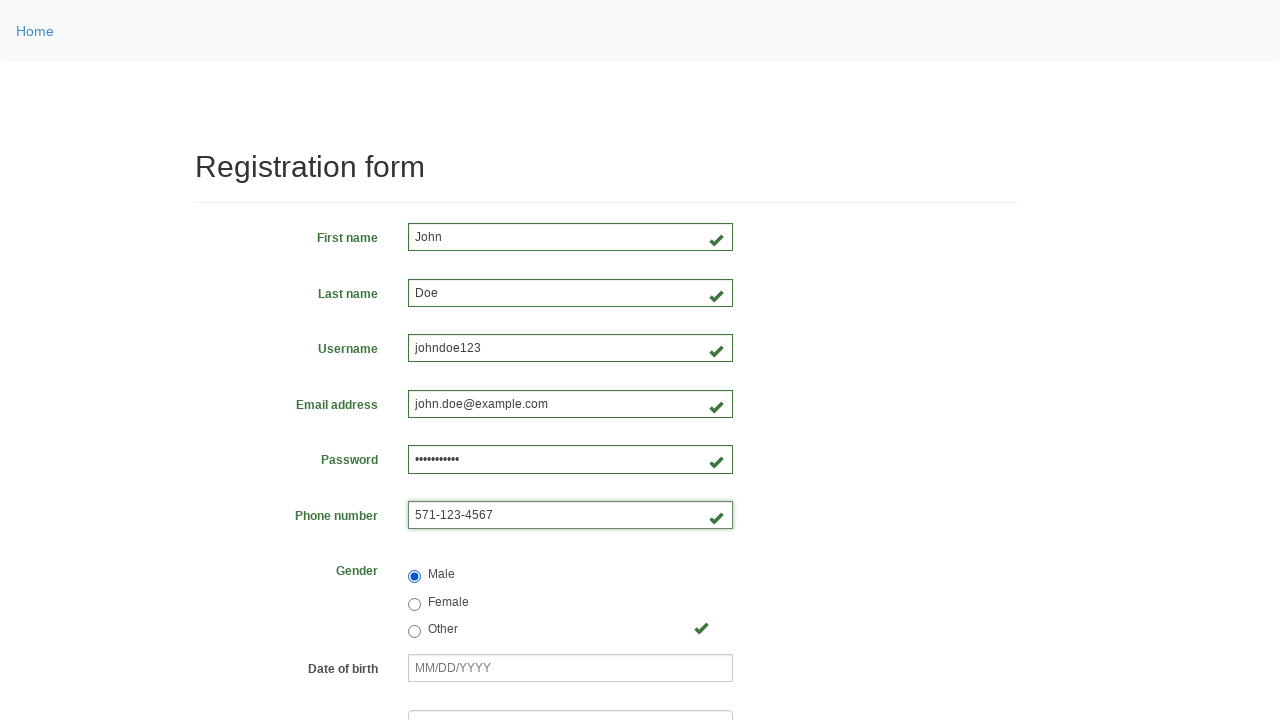

Filled date of birth field with '01/15/1990' on input[name='birthday']
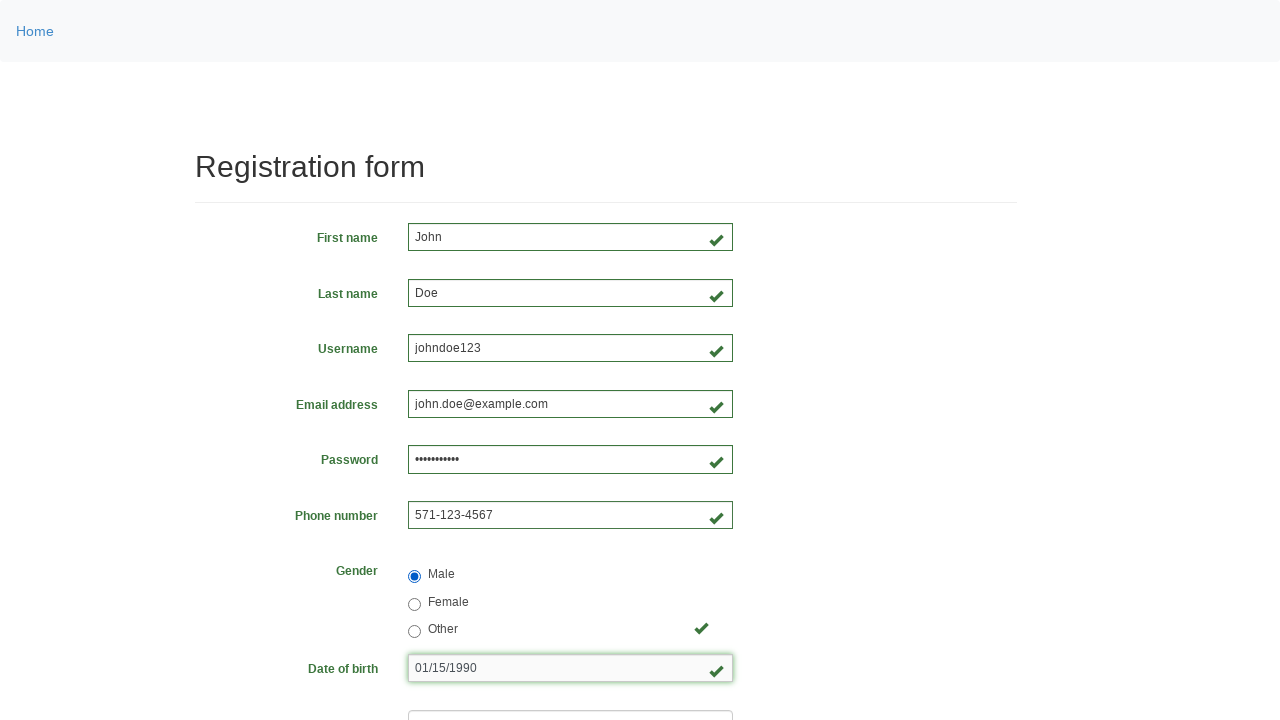

Selected 'DE' department from dropdown on select[name='department']
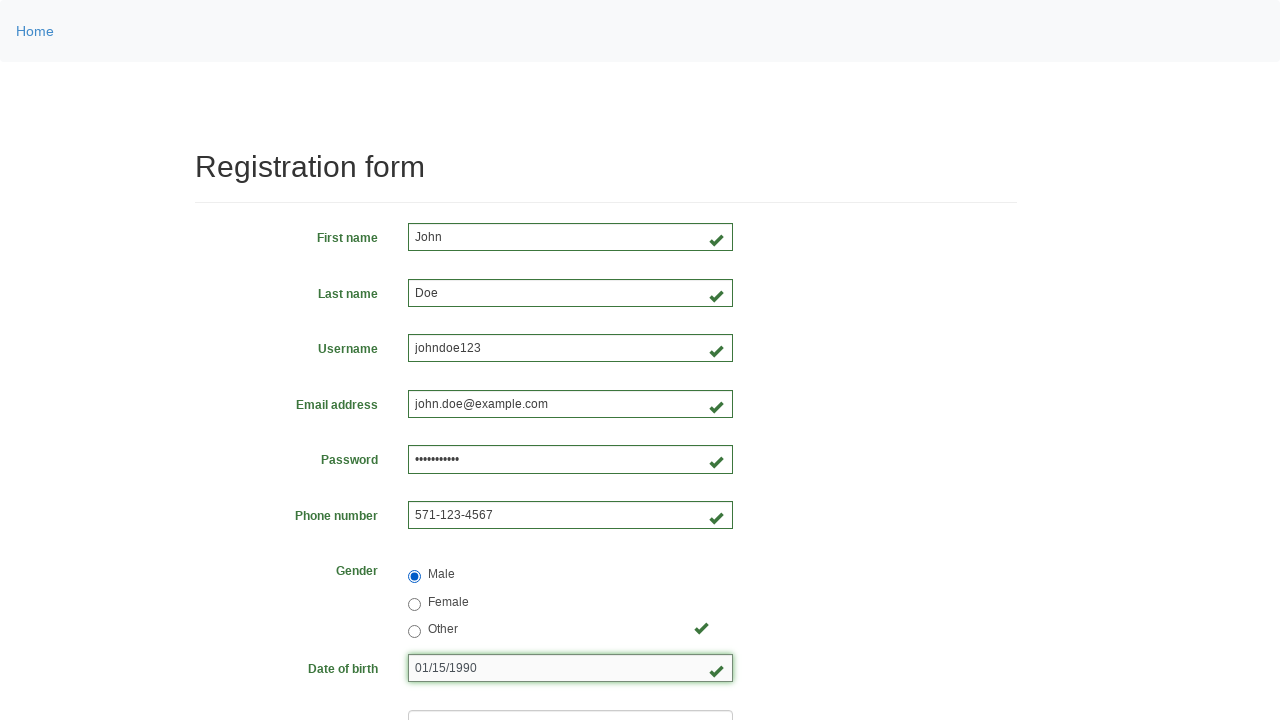

Selected 'SDET' job title from dropdown on select[name='job_title']
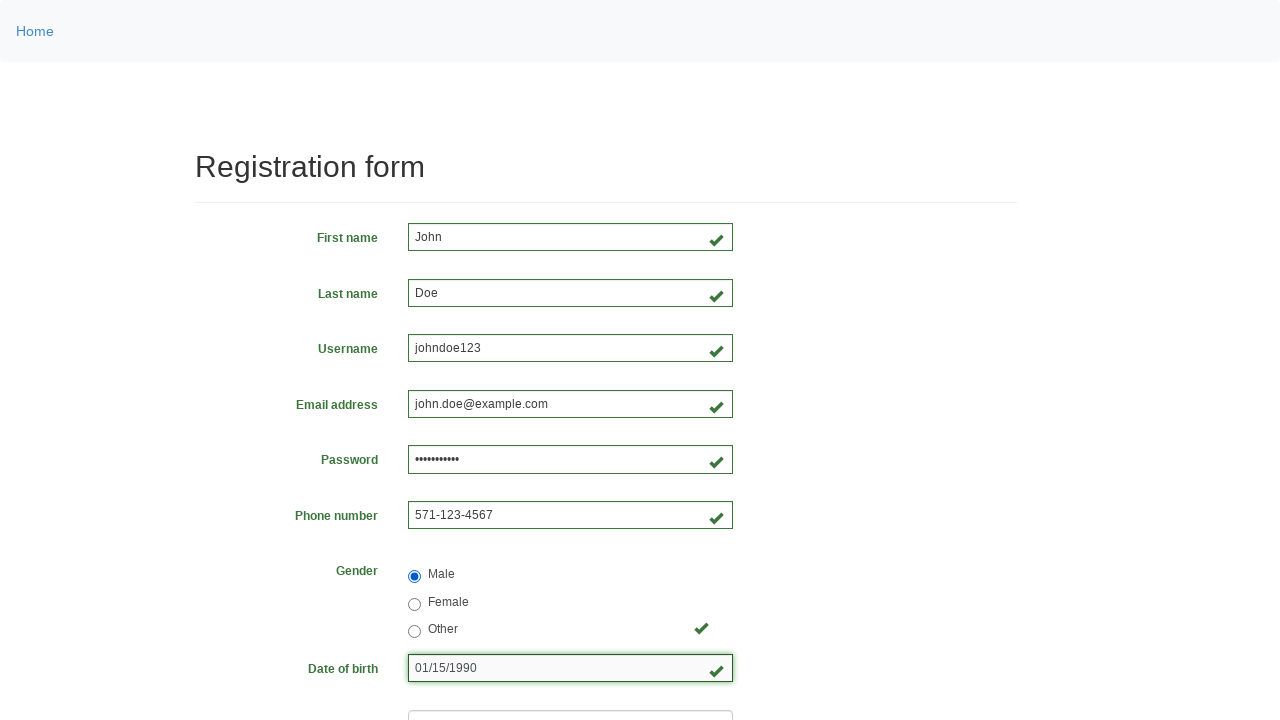

Selected first programming language checkbox at (465, 468) on #inlineCheckbox2
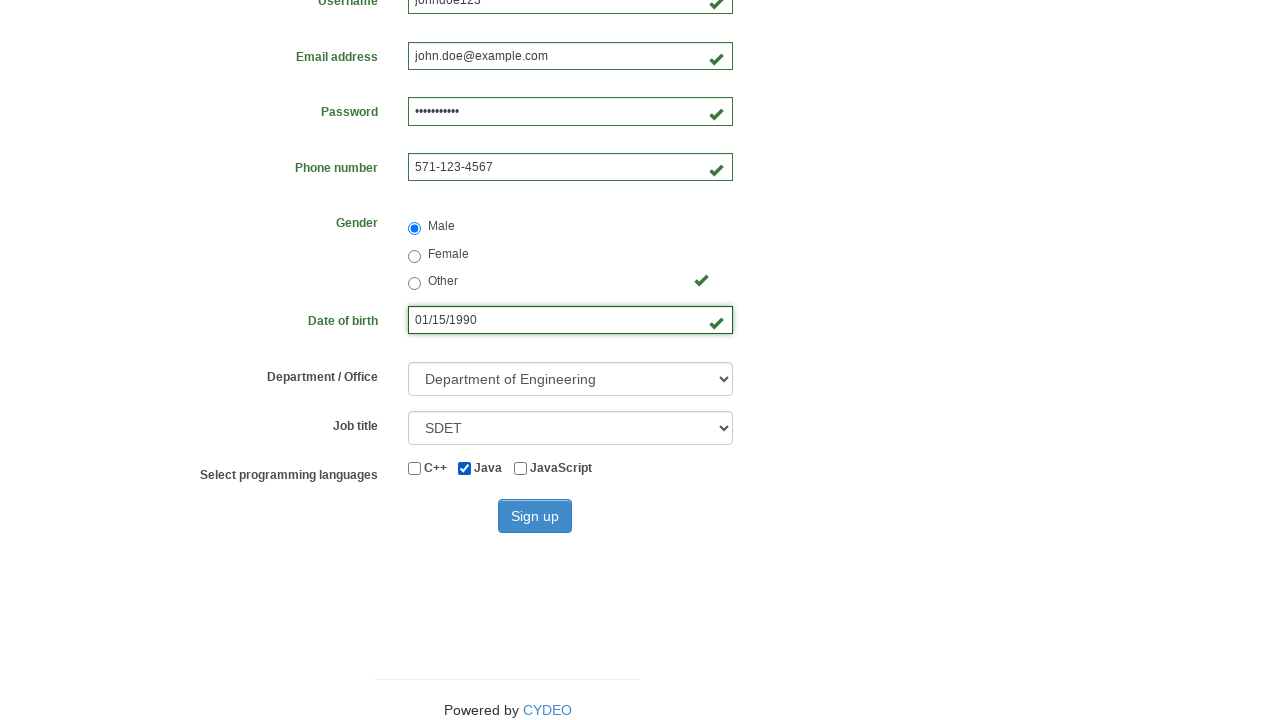

Selected second programming language checkbox at (520, 468) on #inlineCheckbox3
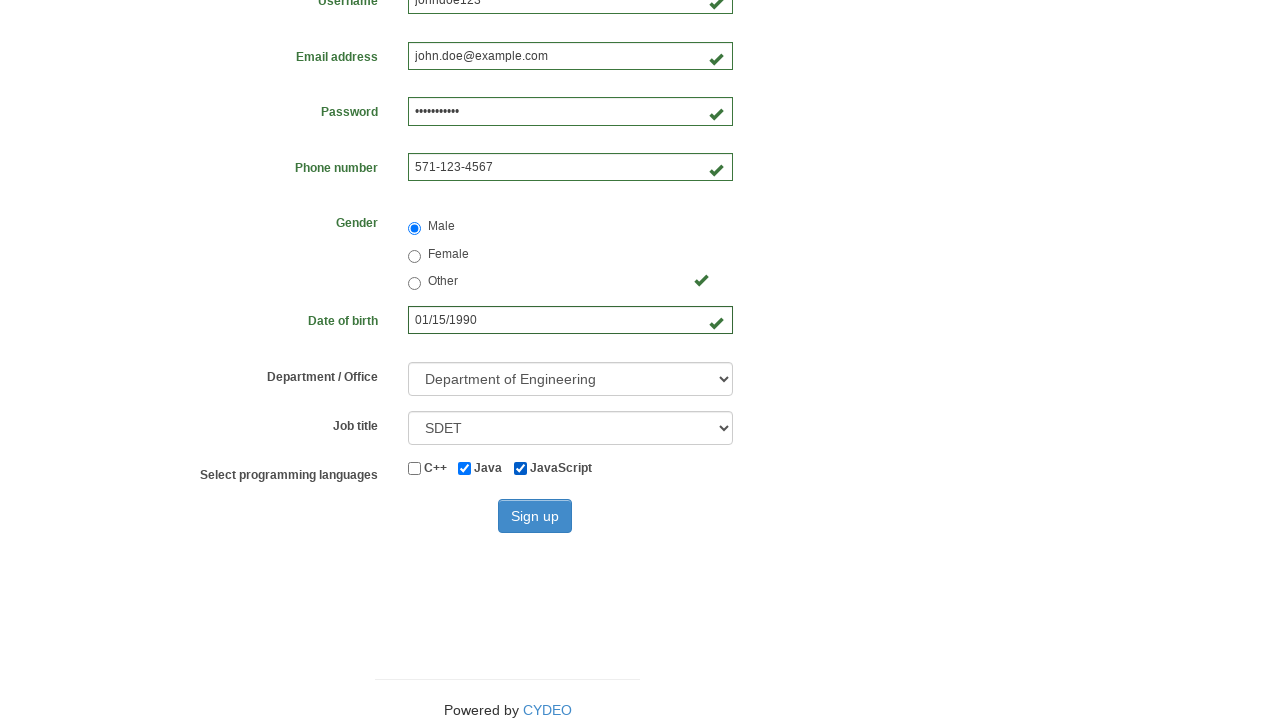

Clicked submit button to register at (535, 516) on #wooden_spoon
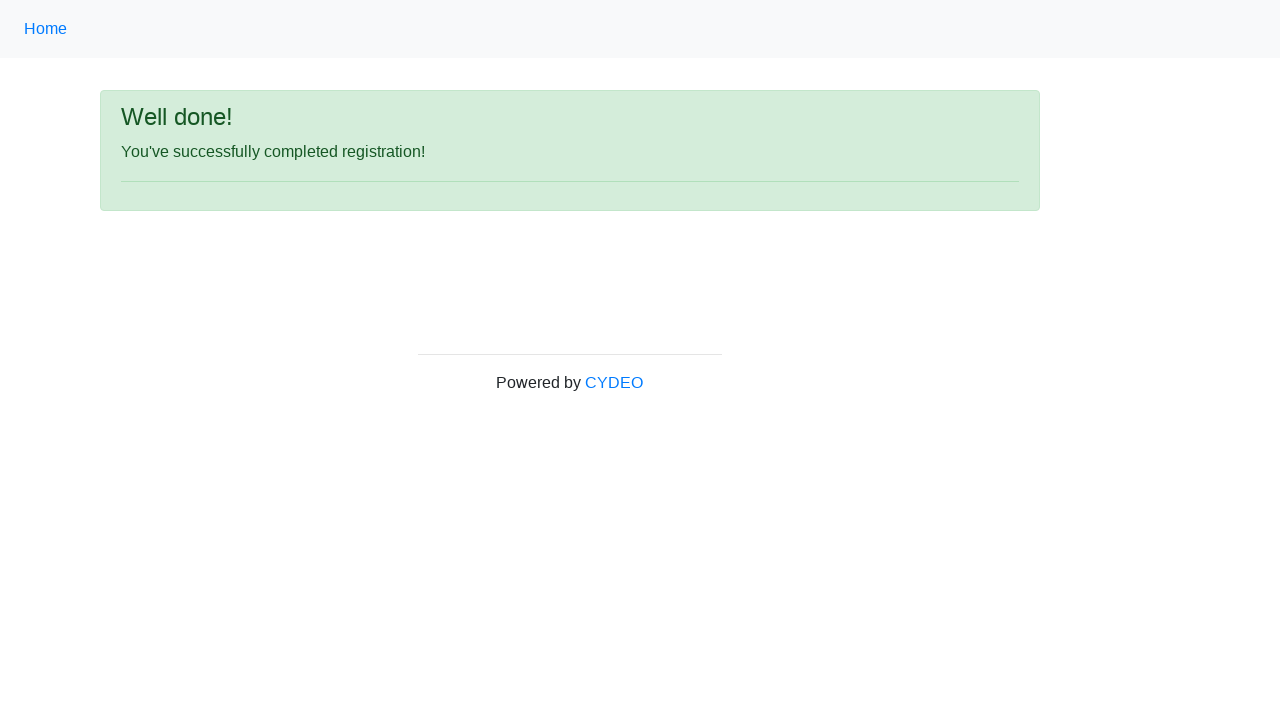

Navigated to registration confirmation page
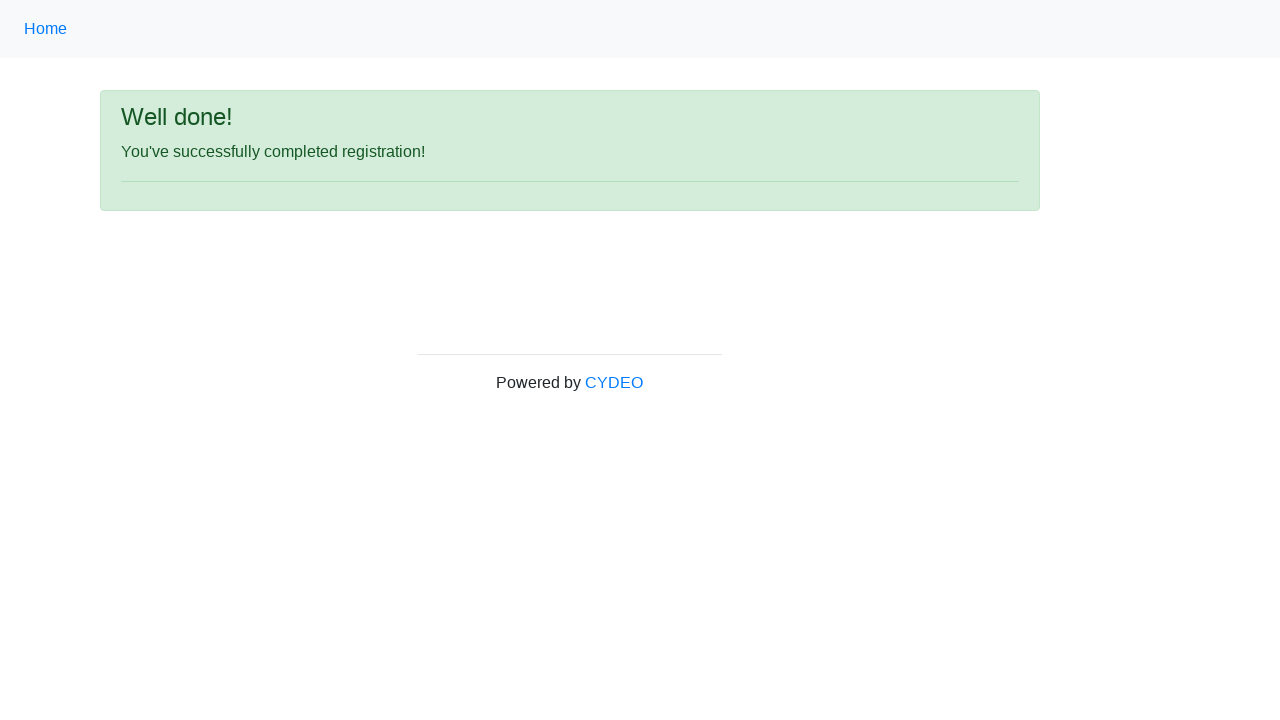

Successfully registered with confirmation message displayed
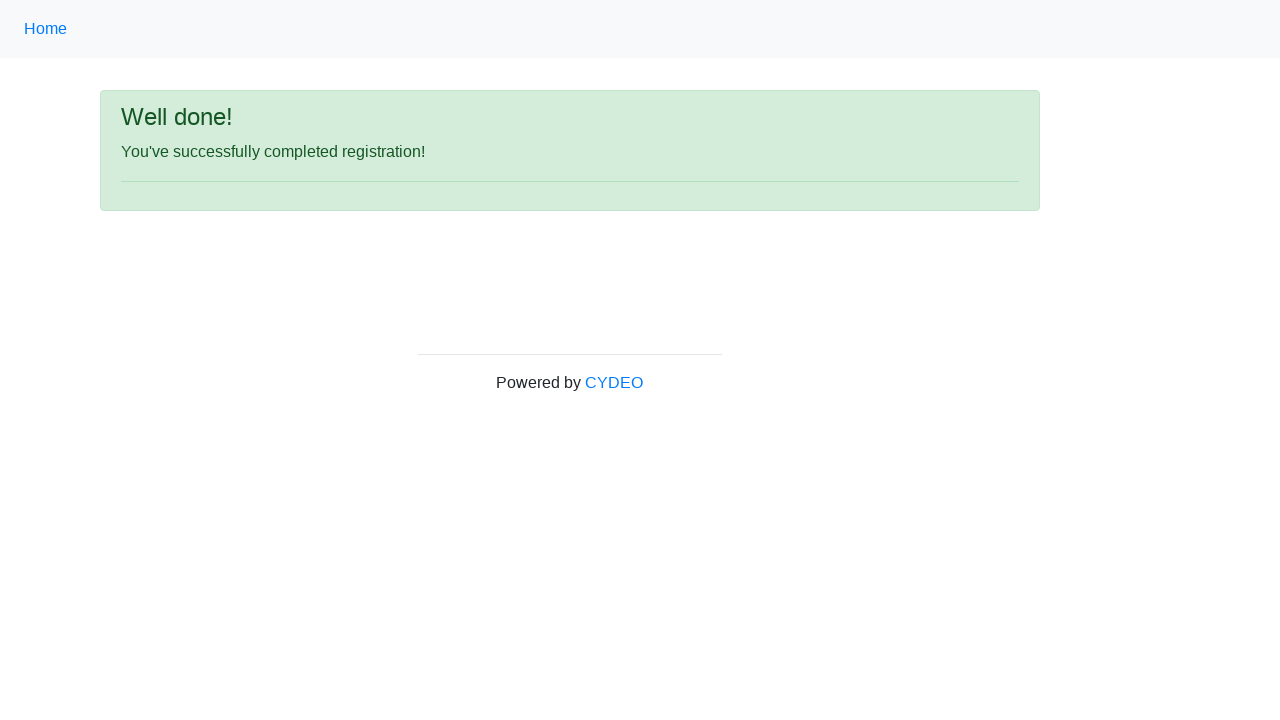

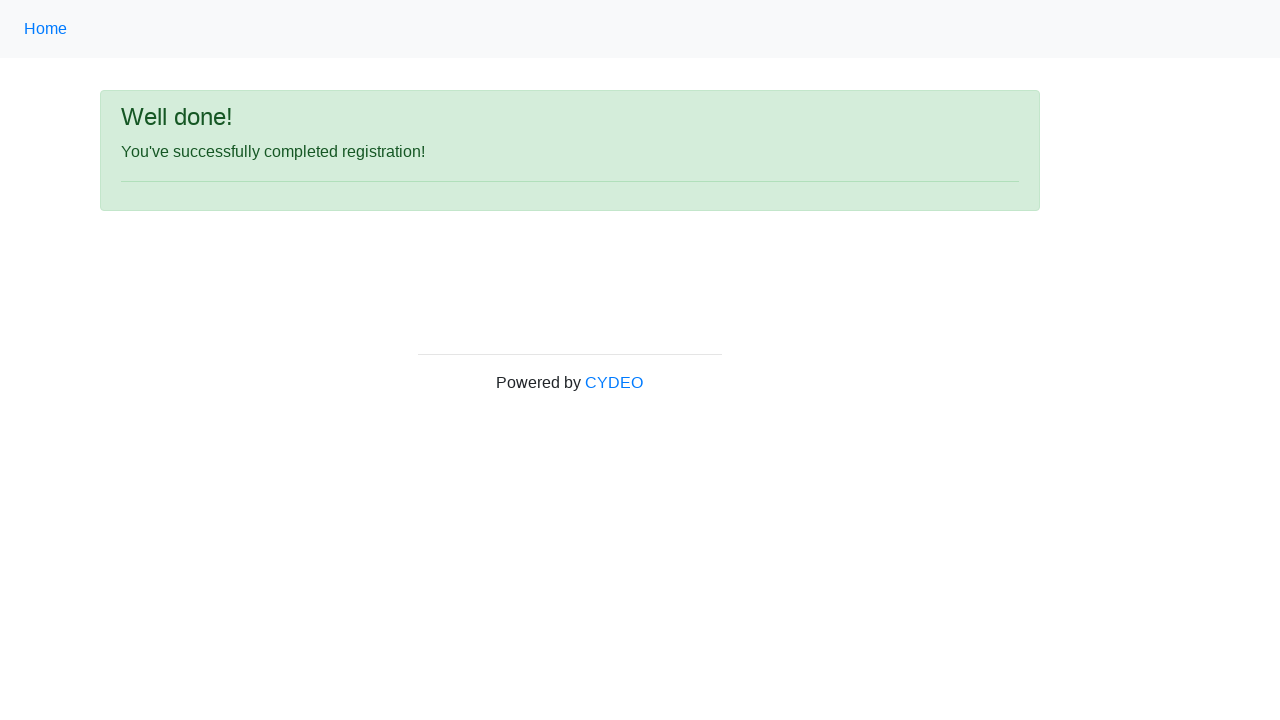